Tests login validation by submitting empty username and password fields and verifying the error message

Starting URL: https://www.saucedemo.com/

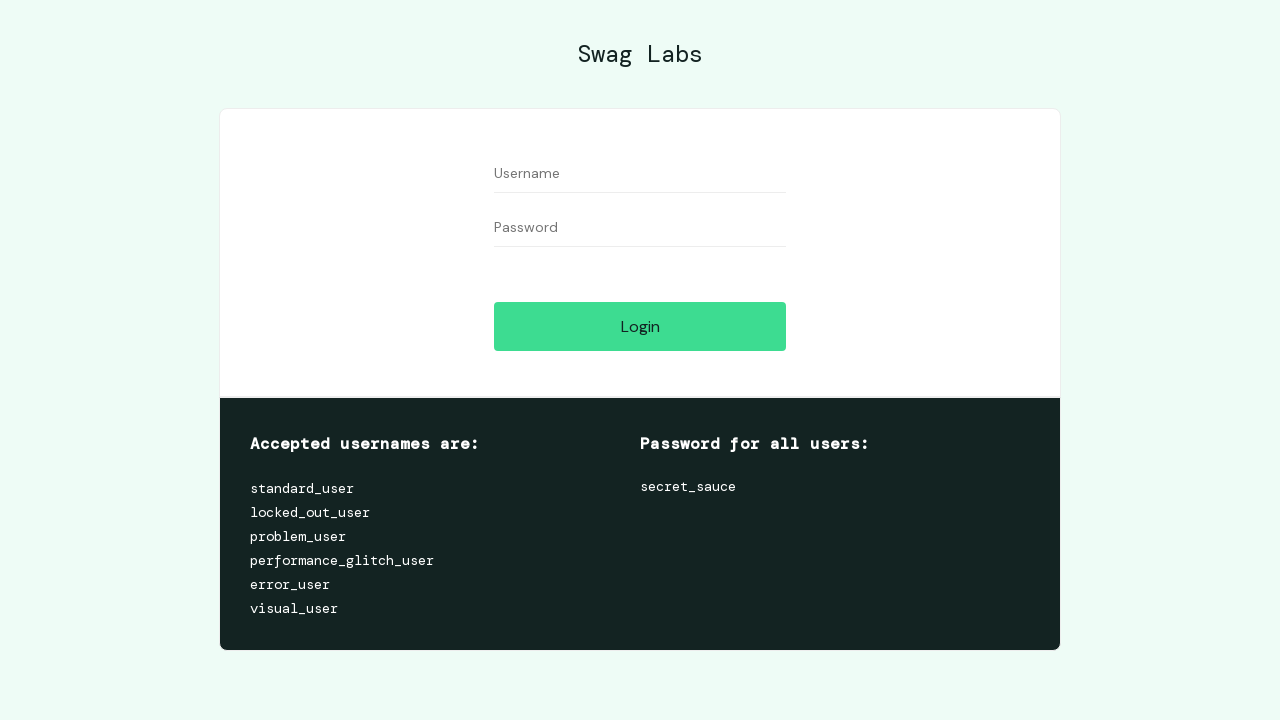

Filled username field with empty string on #user-name
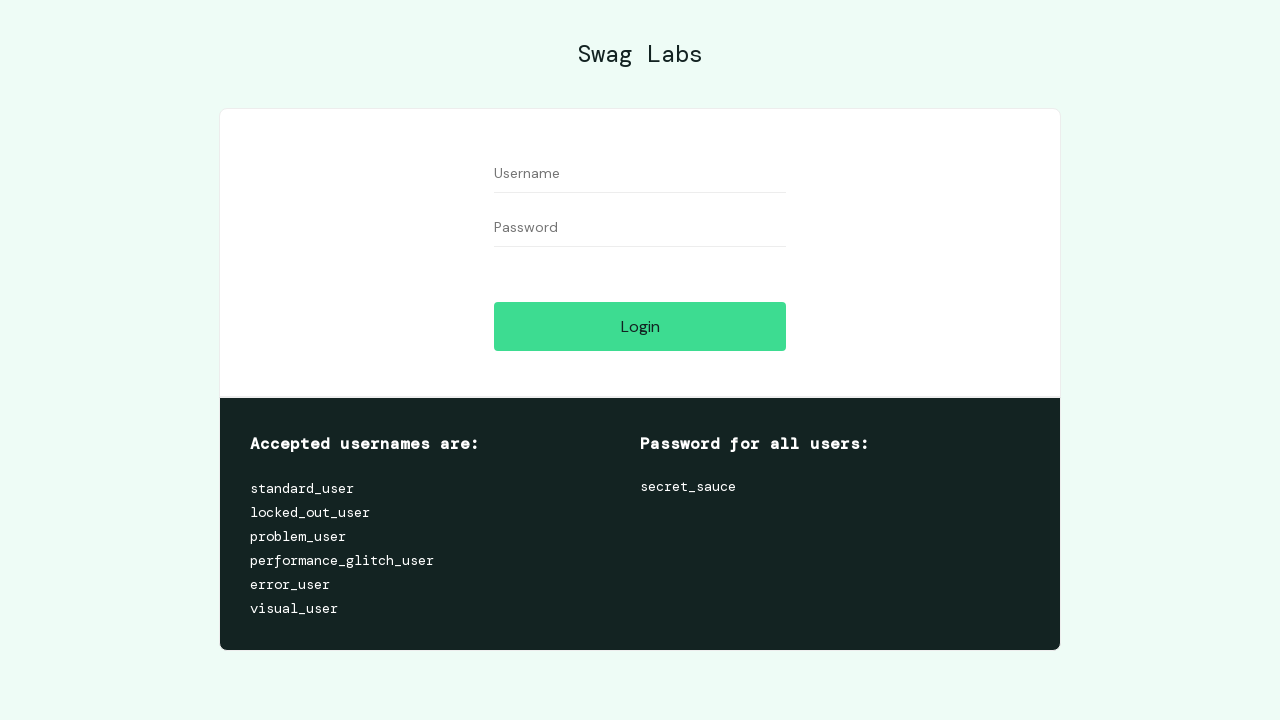

Filled password field with empty string on #password
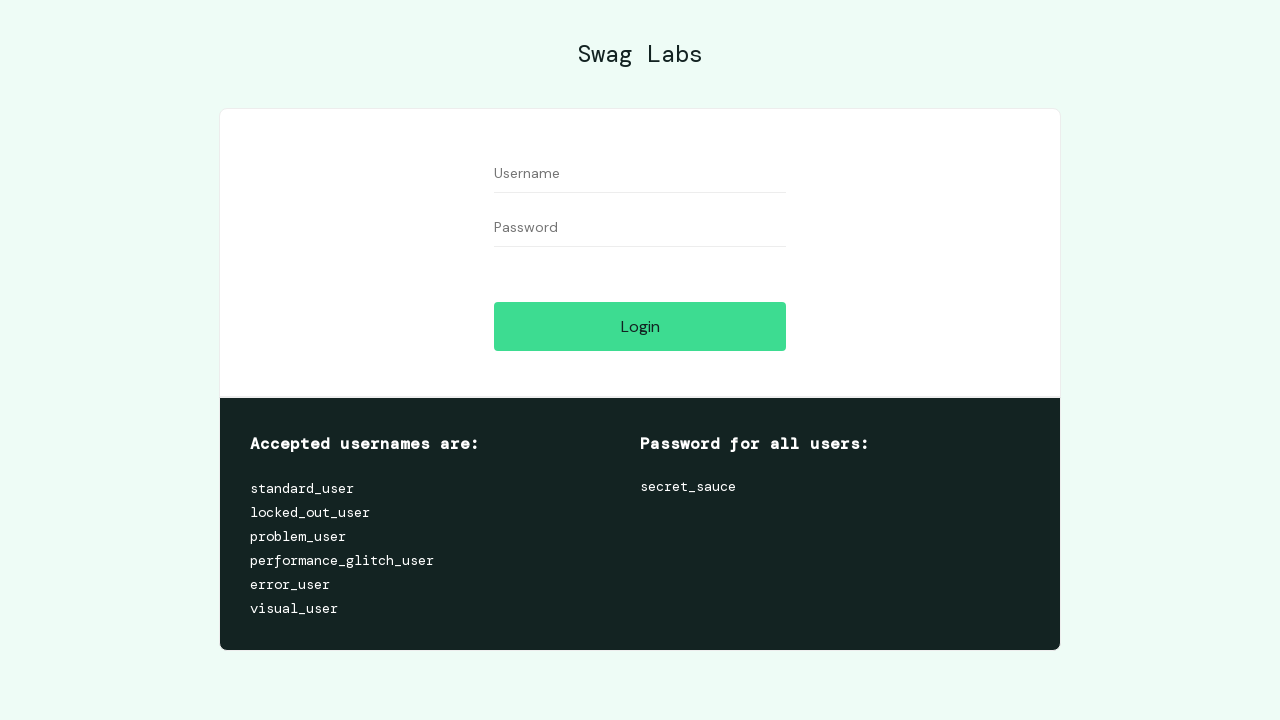

Clicked login button to submit form with empty credentials at (640, 326) on #login-button
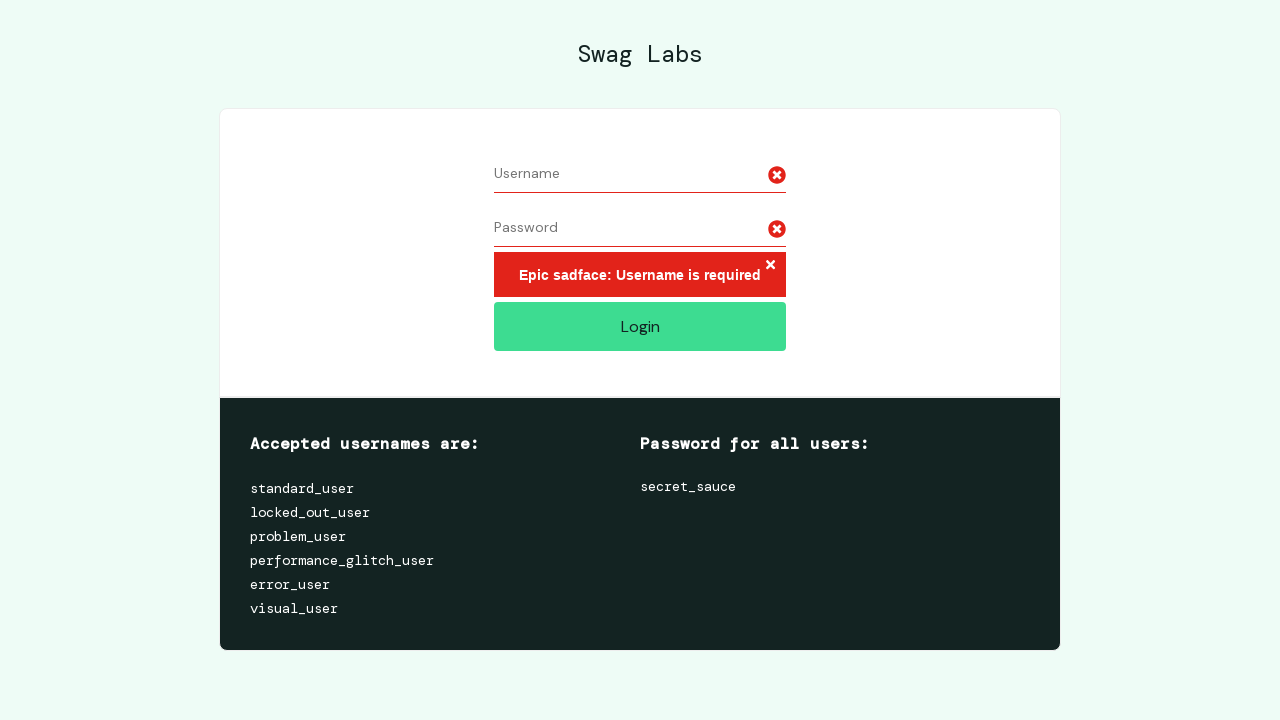

Located error message element
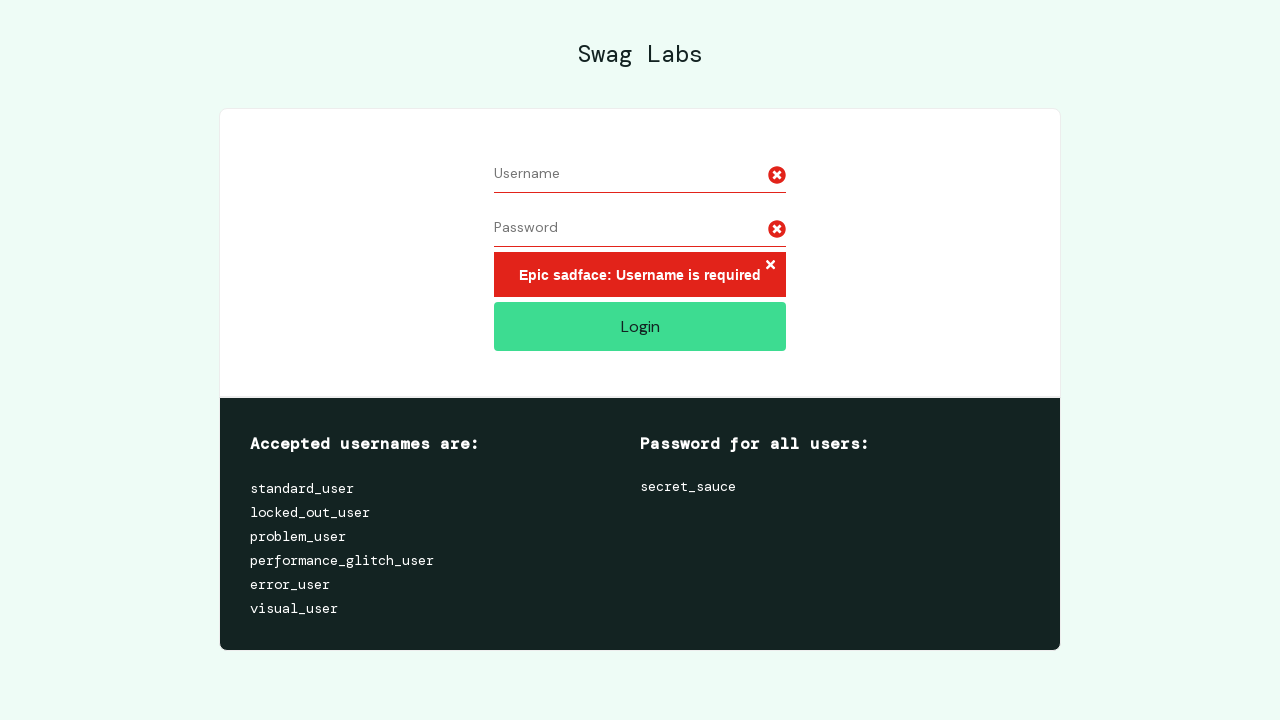

Verified error message displays 'Epic sadface: Username is required'
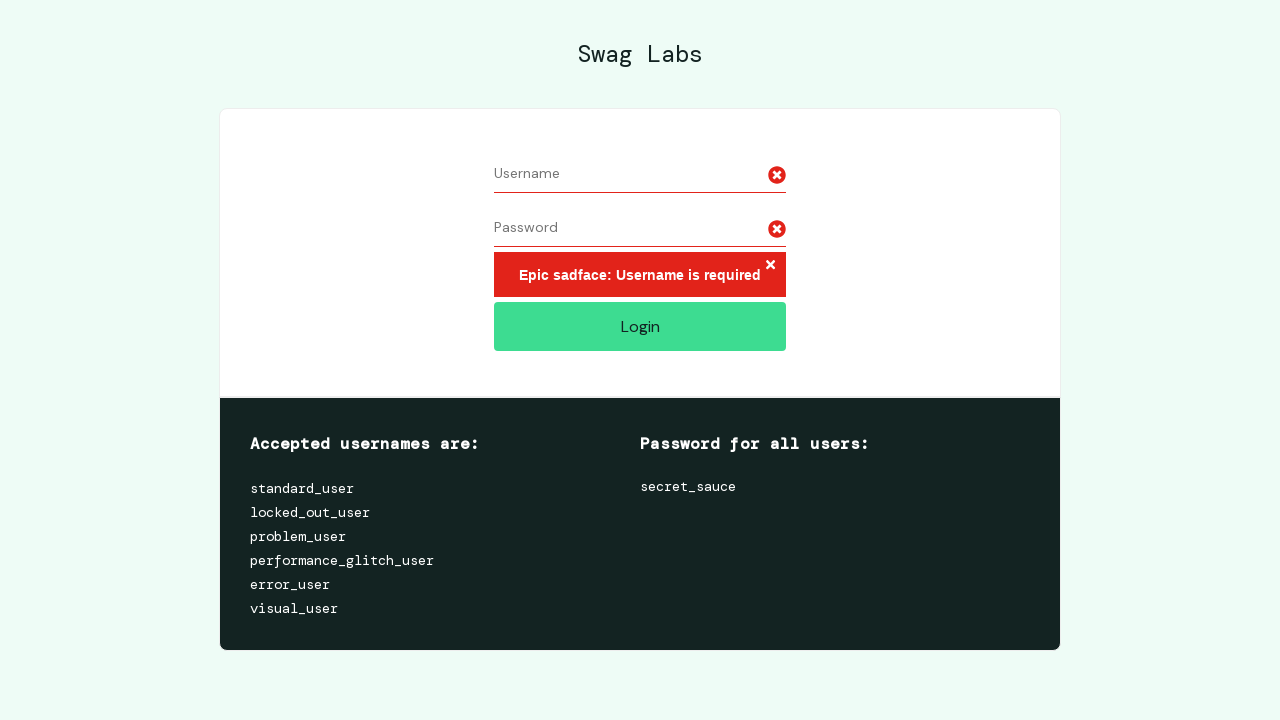

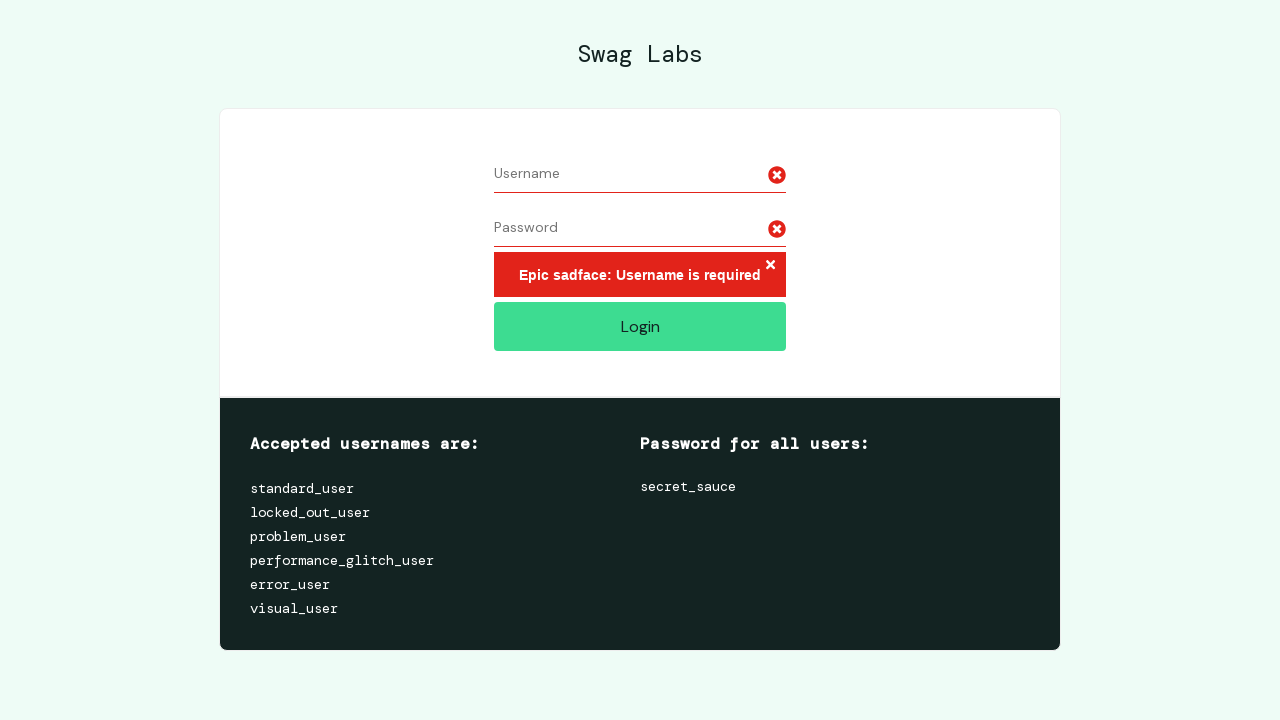